Tests Booking.com search functionality by entering a city name into the search form

Starting URL: https://booking.com

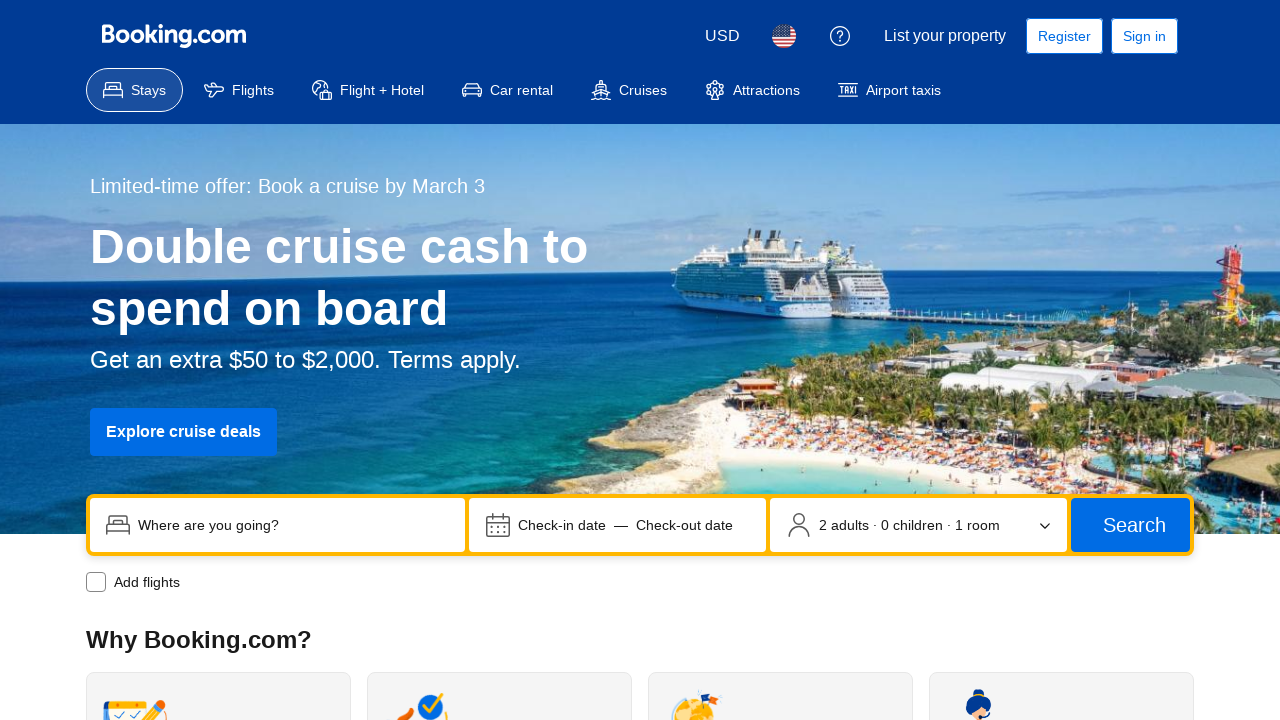

Filled search field with 'Paris' city name on input[name="ss"]
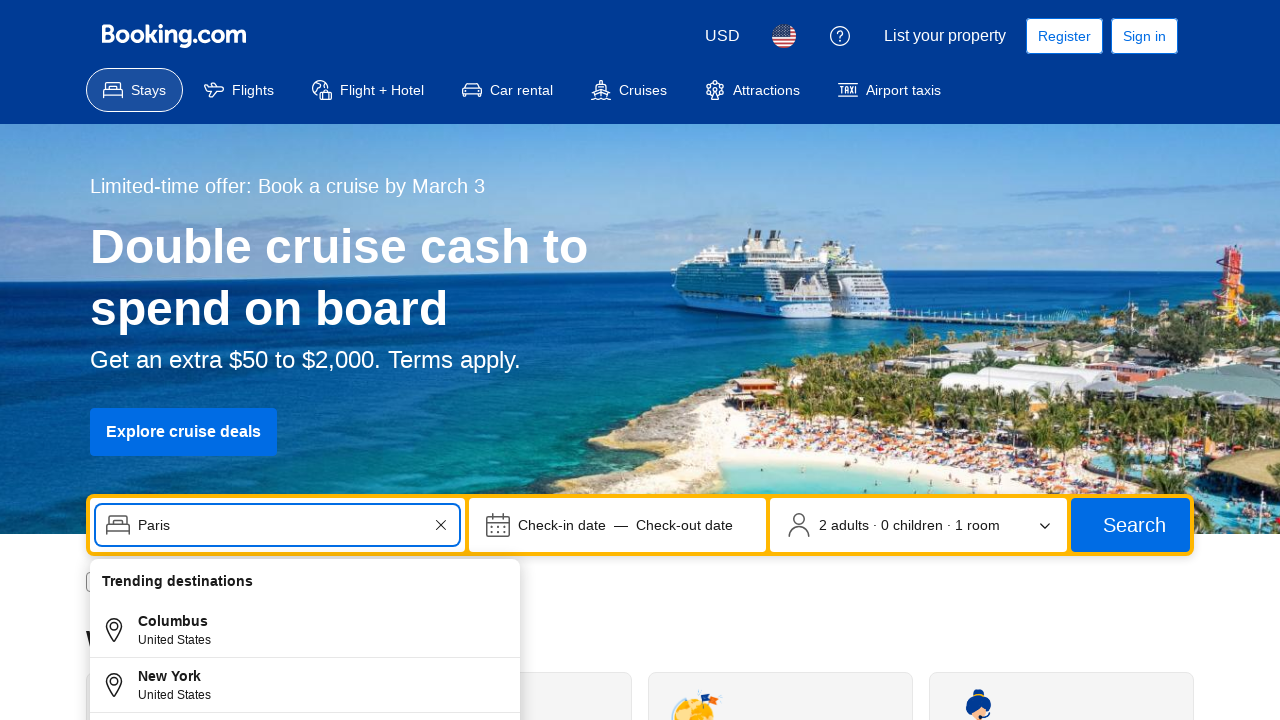

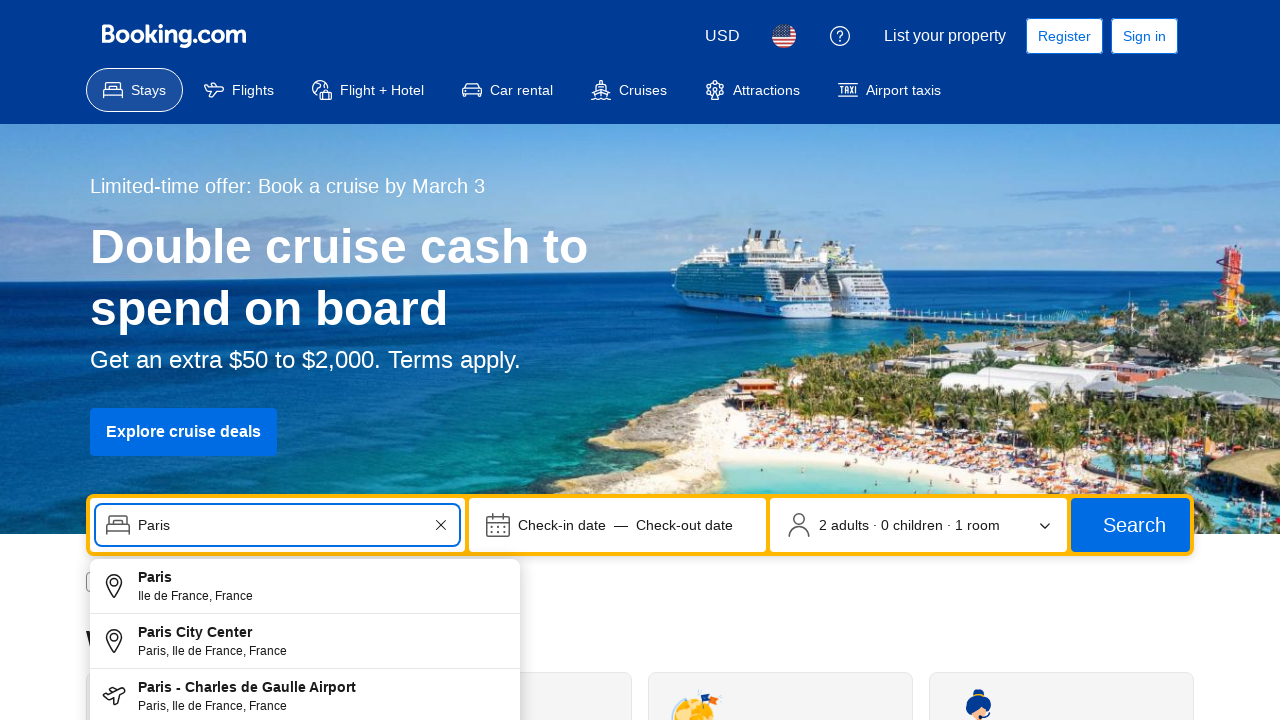